Tests passenger selection dropdown by opening the passenger selector, adding 4 additional adults (for a total of 5), and confirming the selection

Starting URL: https://rahulshettyacademy.com/dropdownsPractise/

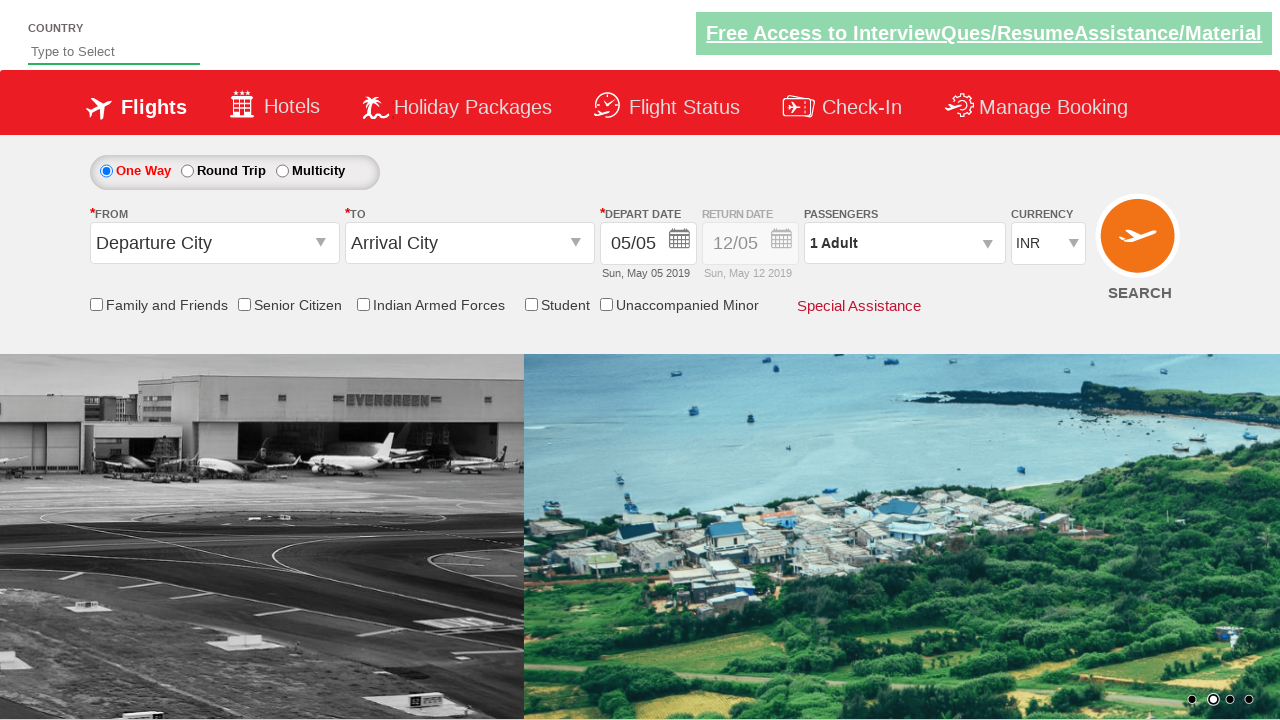

Clicked passengers dropdown to open passenger selector at (904, 243) on #divpaxinfo
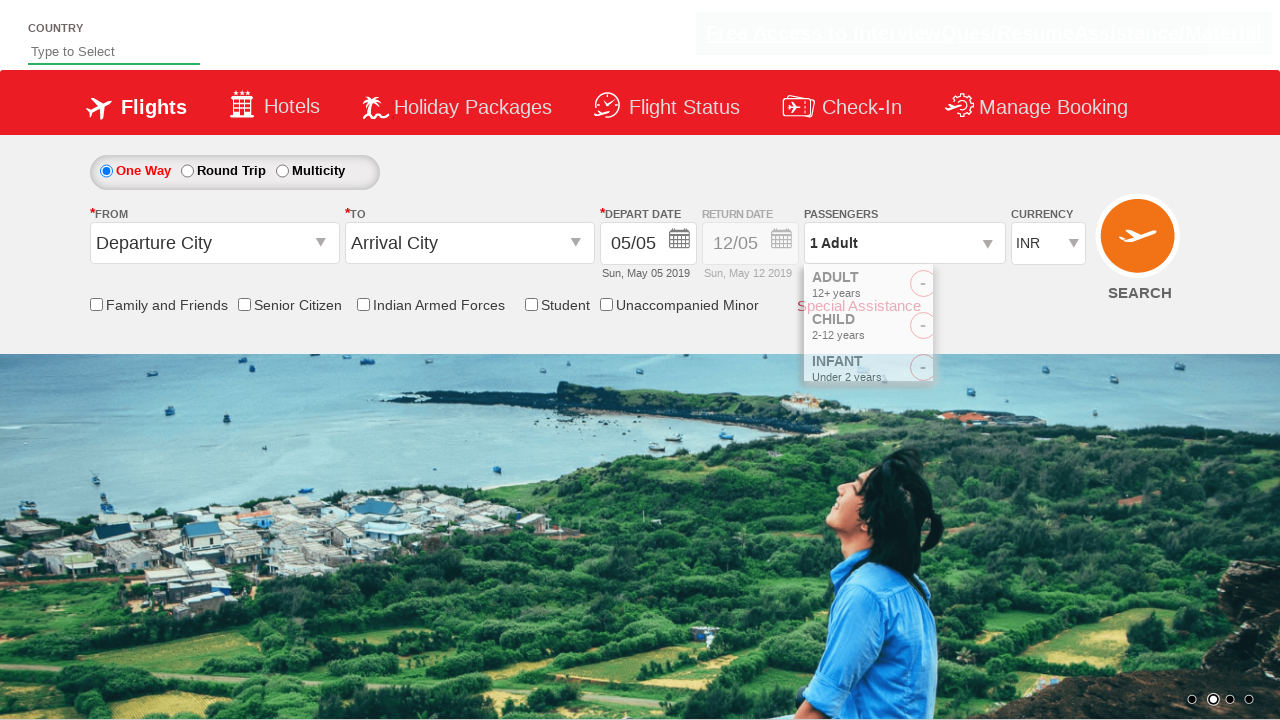

Waited 2 seconds for dropdown to be ready
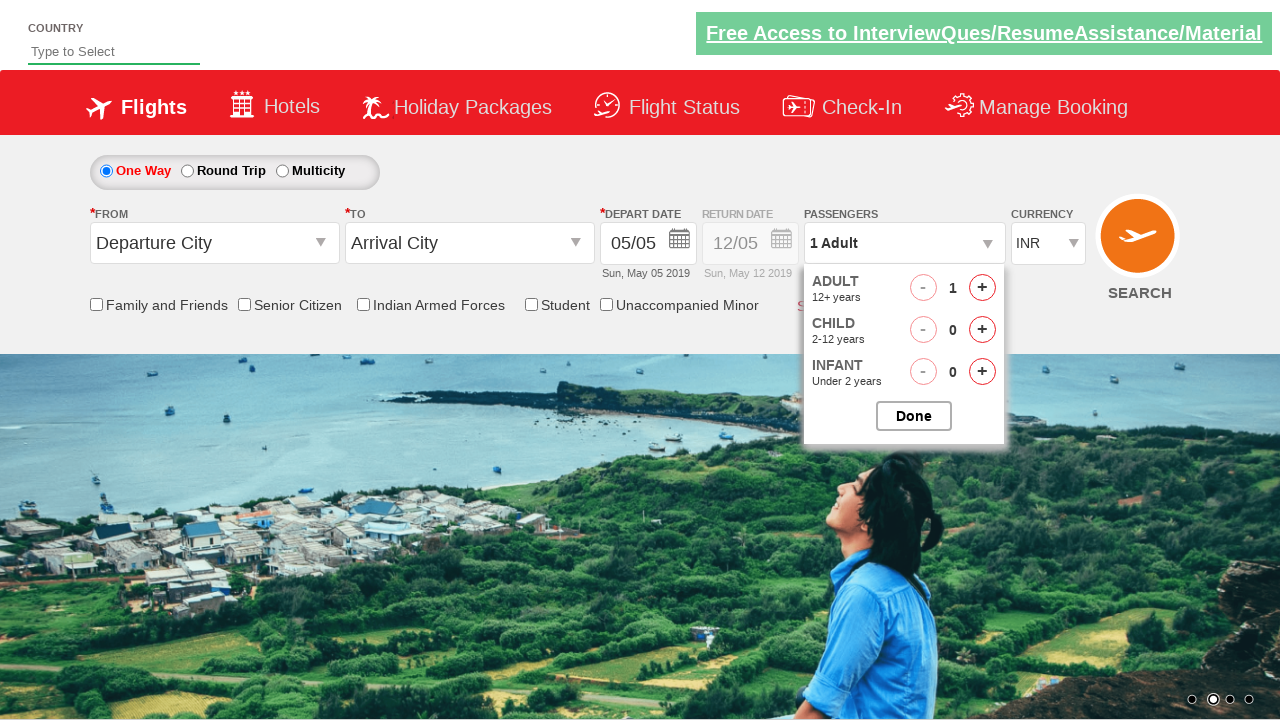

Clicked 'Add Adult' button (addition 1 of 4) at (982, 288) on #hrefIncAdt
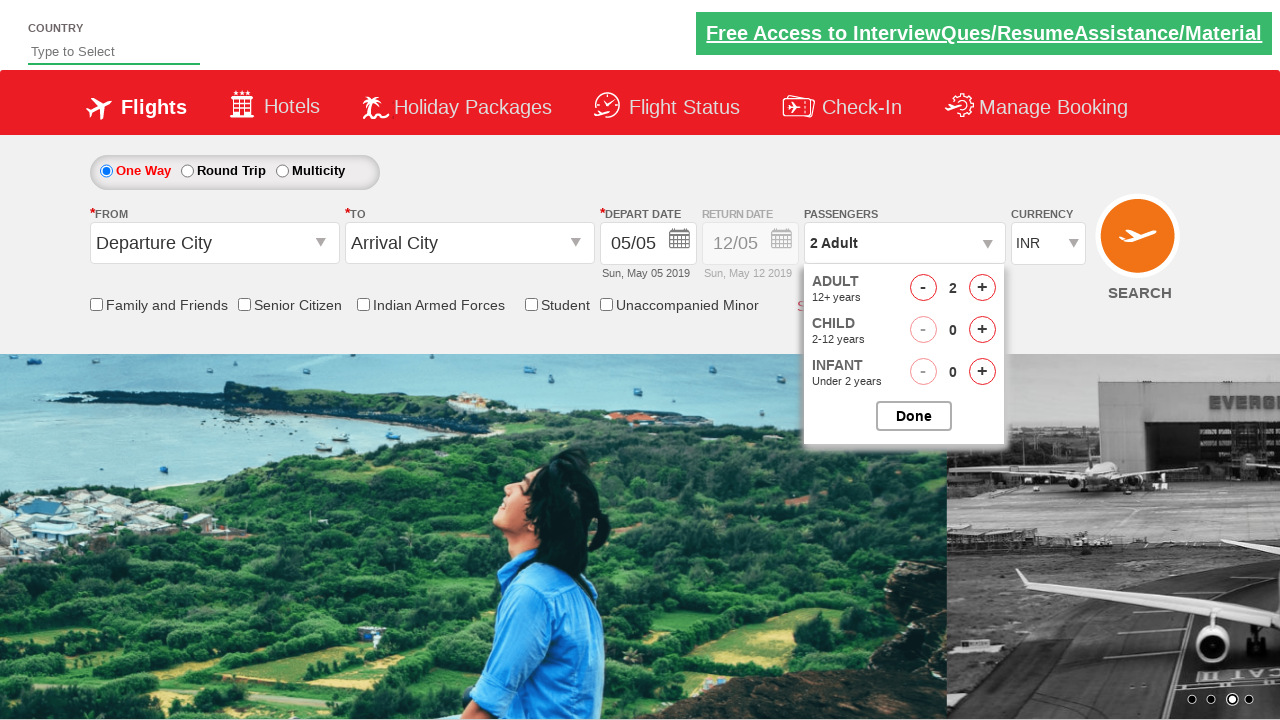

Clicked 'Add Adult' button (addition 2 of 4) at (982, 288) on #hrefIncAdt
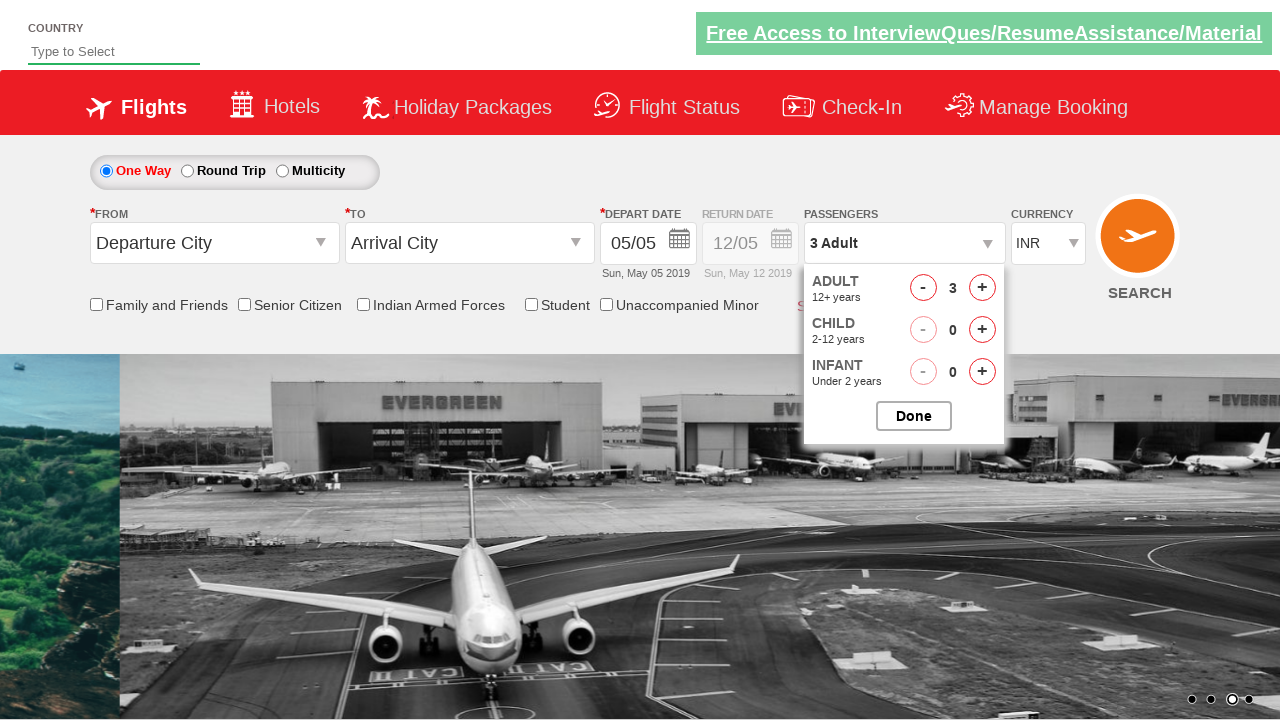

Clicked 'Add Adult' button (addition 3 of 4) at (982, 288) on #hrefIncAdt
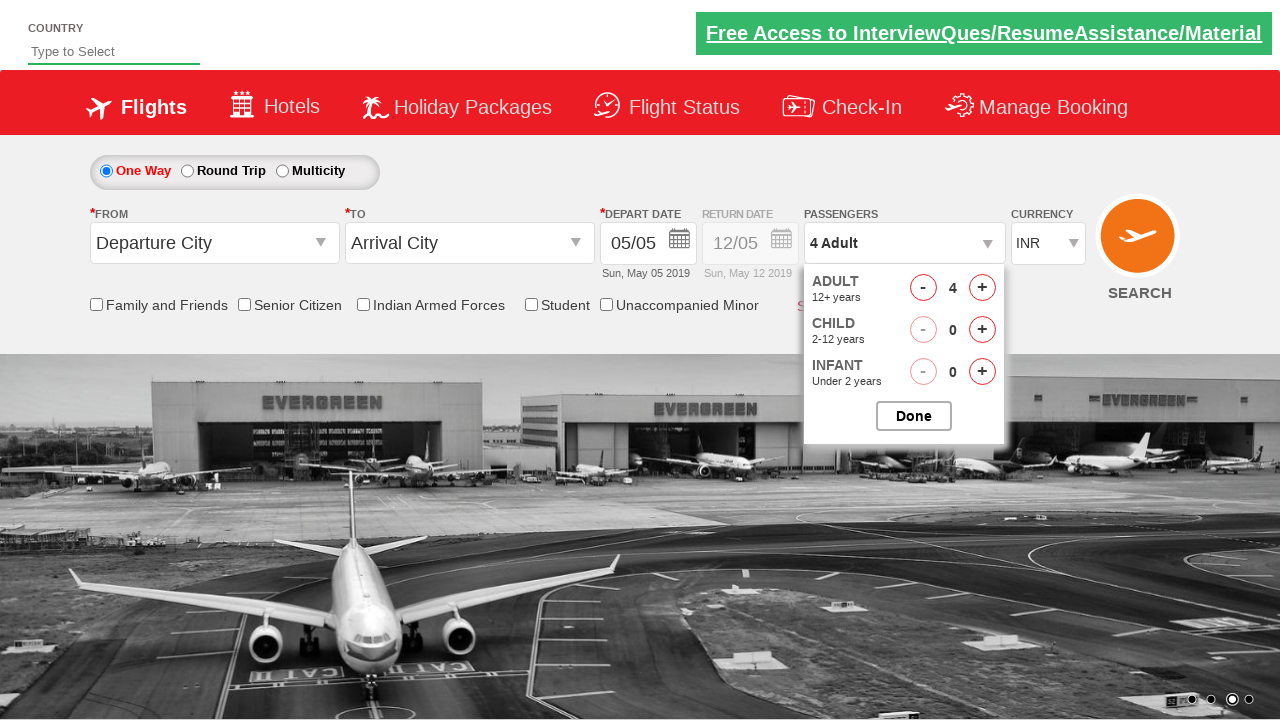

Clicked 'Add Adult' button (addition 4 of 4) at (982, 288) on #hrefIncAdt
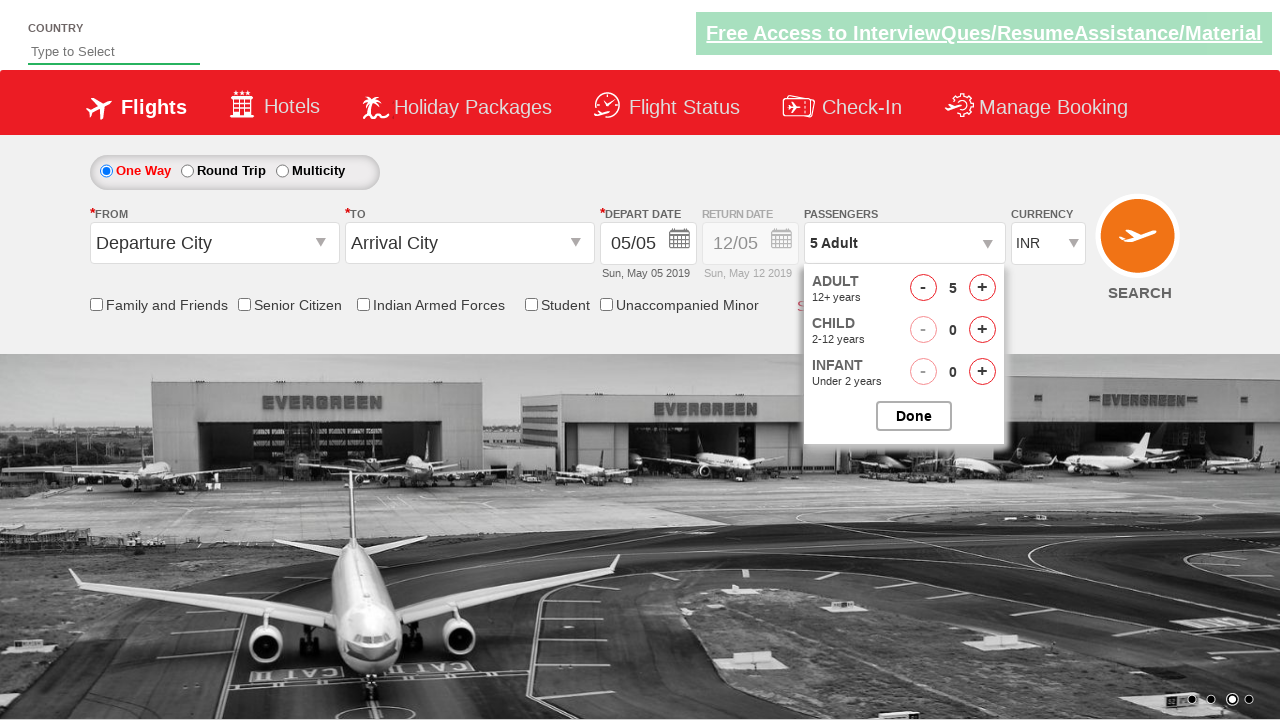

Clicked done button to close passenger selector at (914, 416) on #btnclosepaxoption
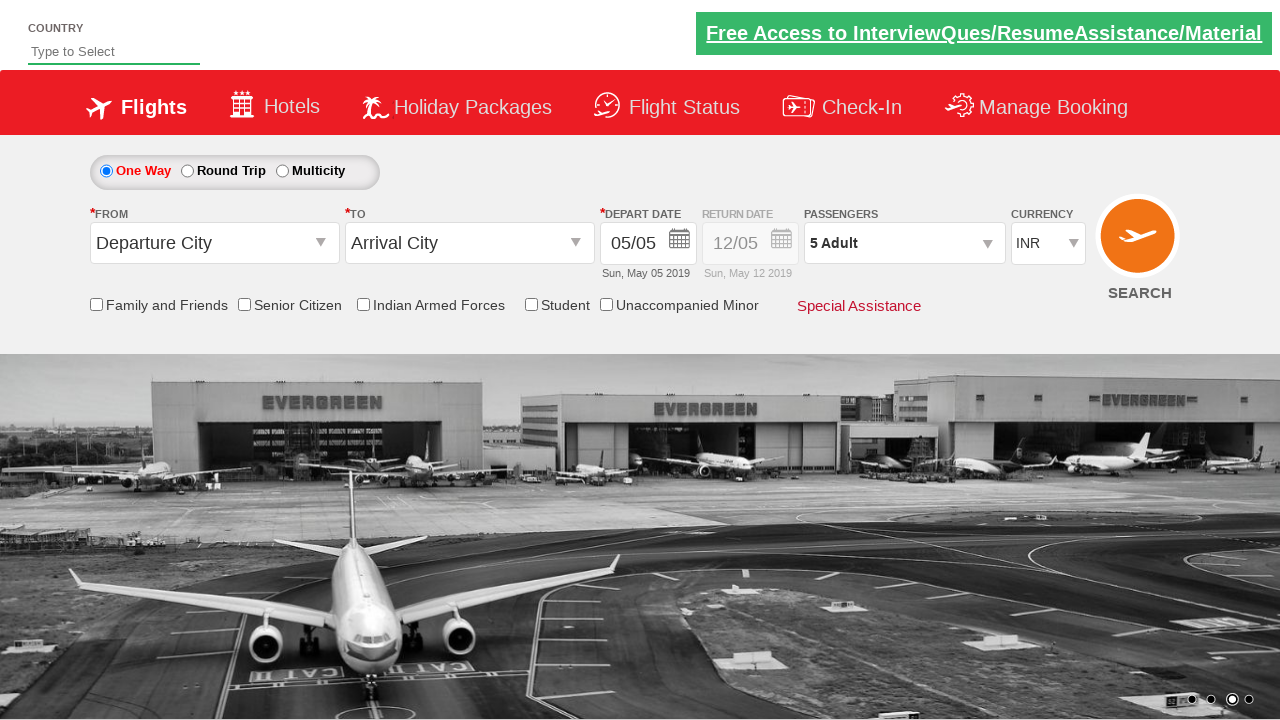

Verified passenger info is displayed with 5 total adults selected
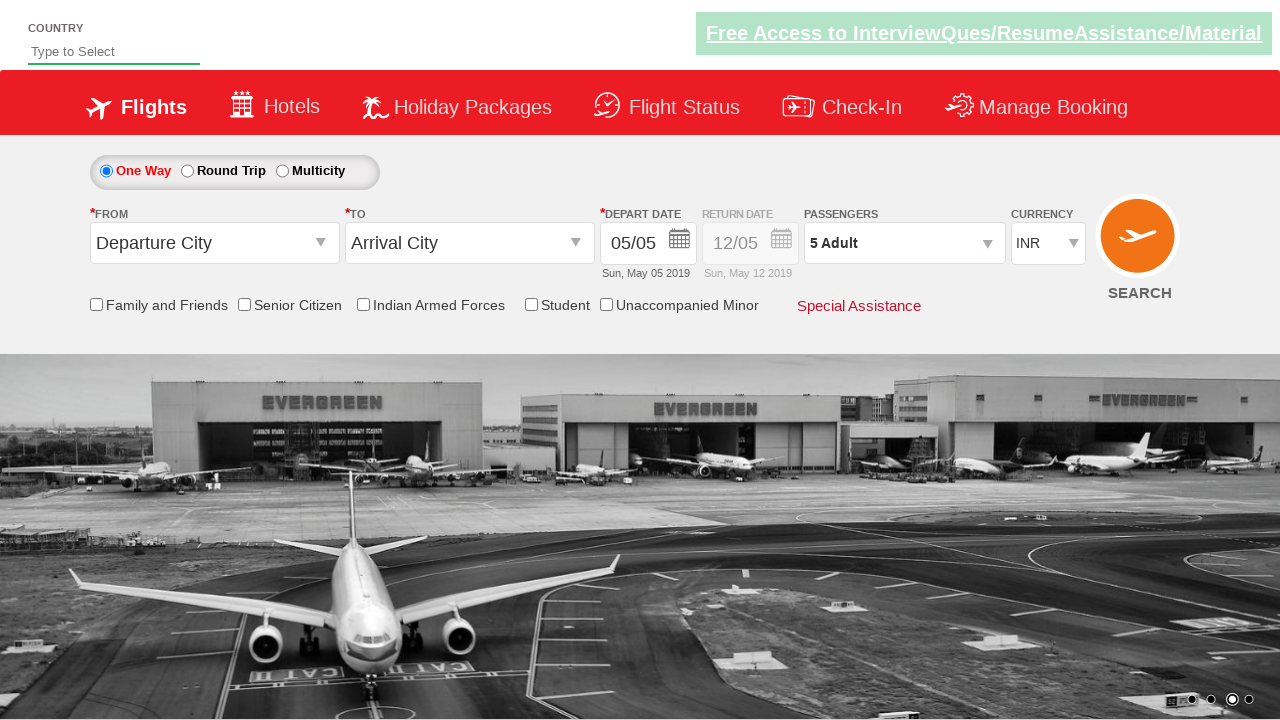

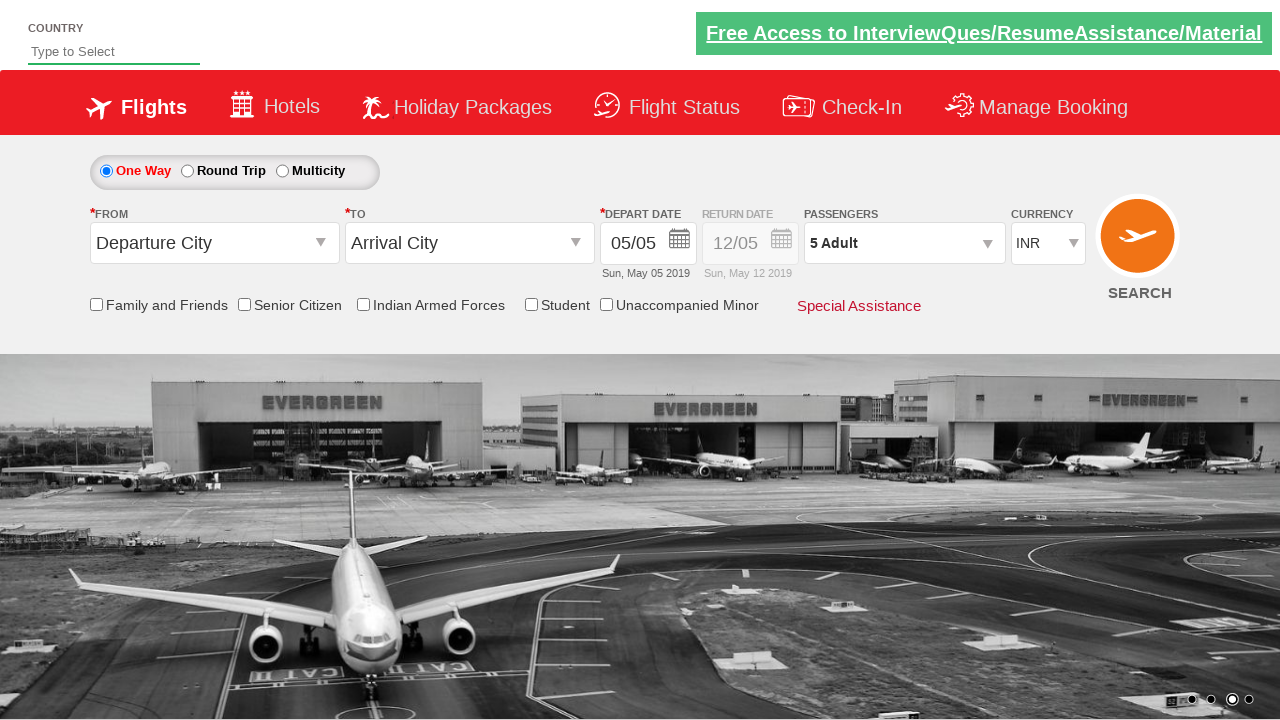